Tests that after winning the first game, the results show "1st game" text

Starting URL: https://one-hand-bandit.vercel.app/

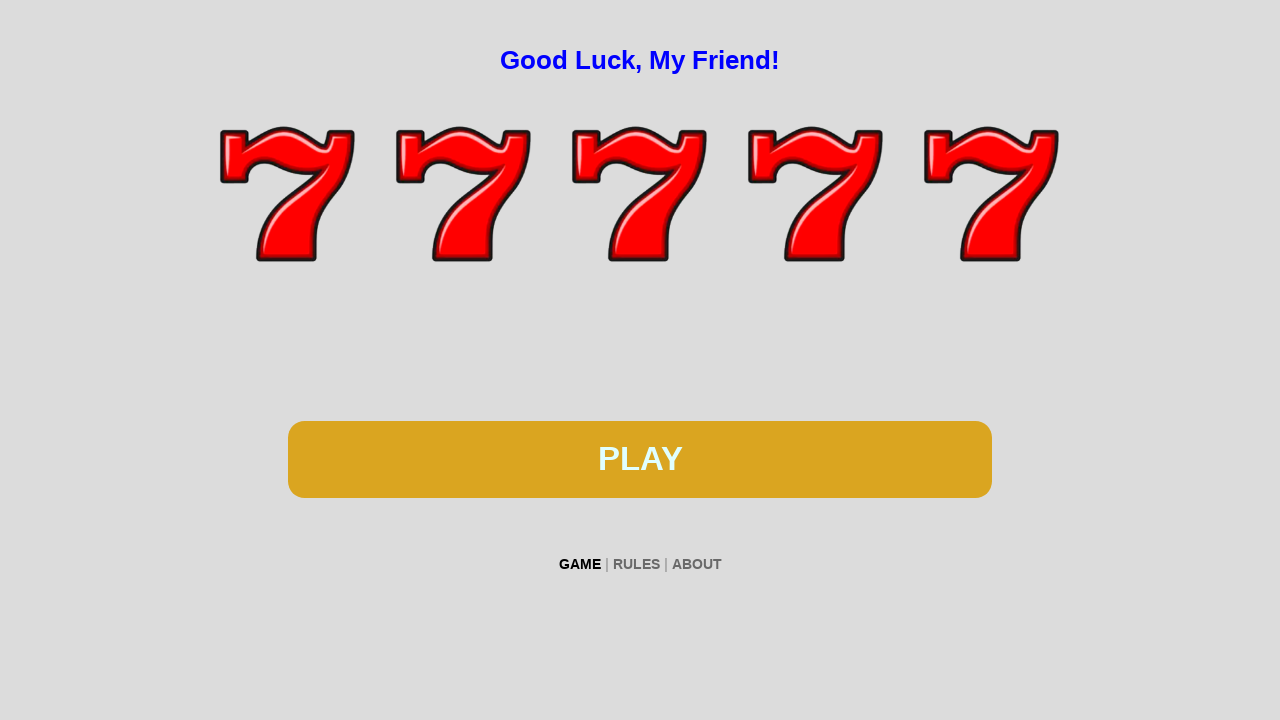

Clicked spin button at (640, 459) on #btn
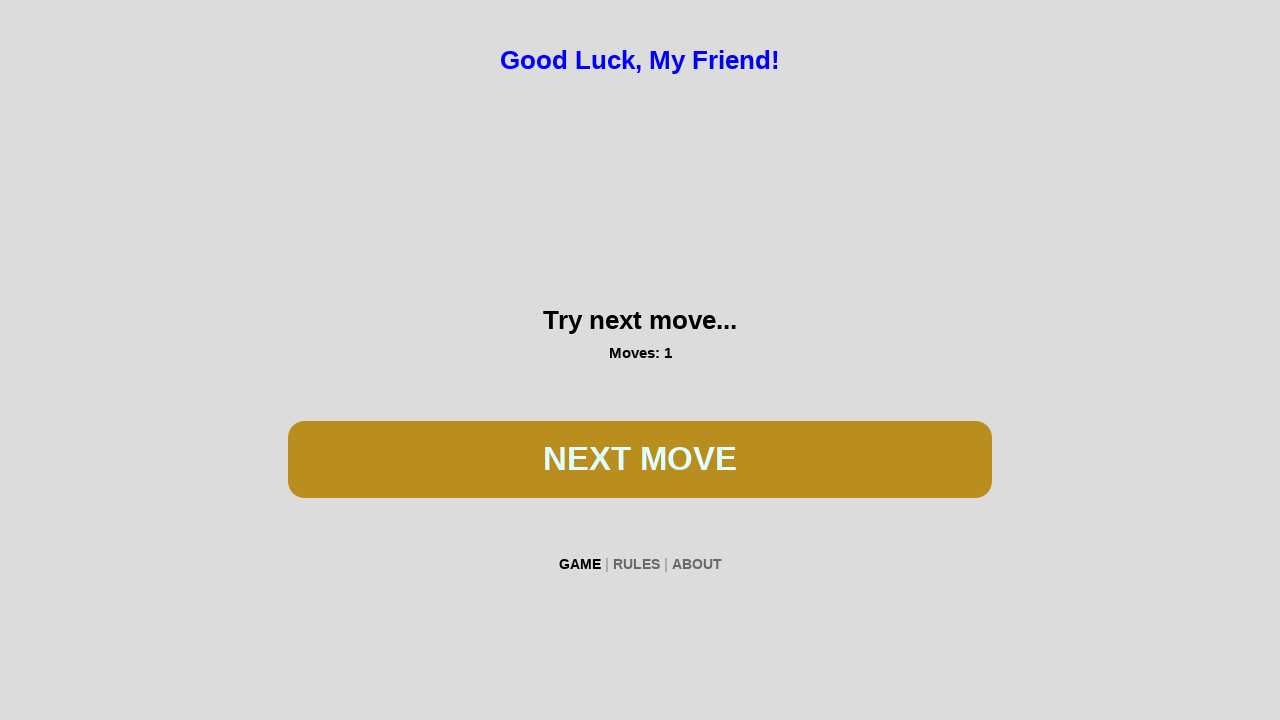

Waited 300ms for spin animation
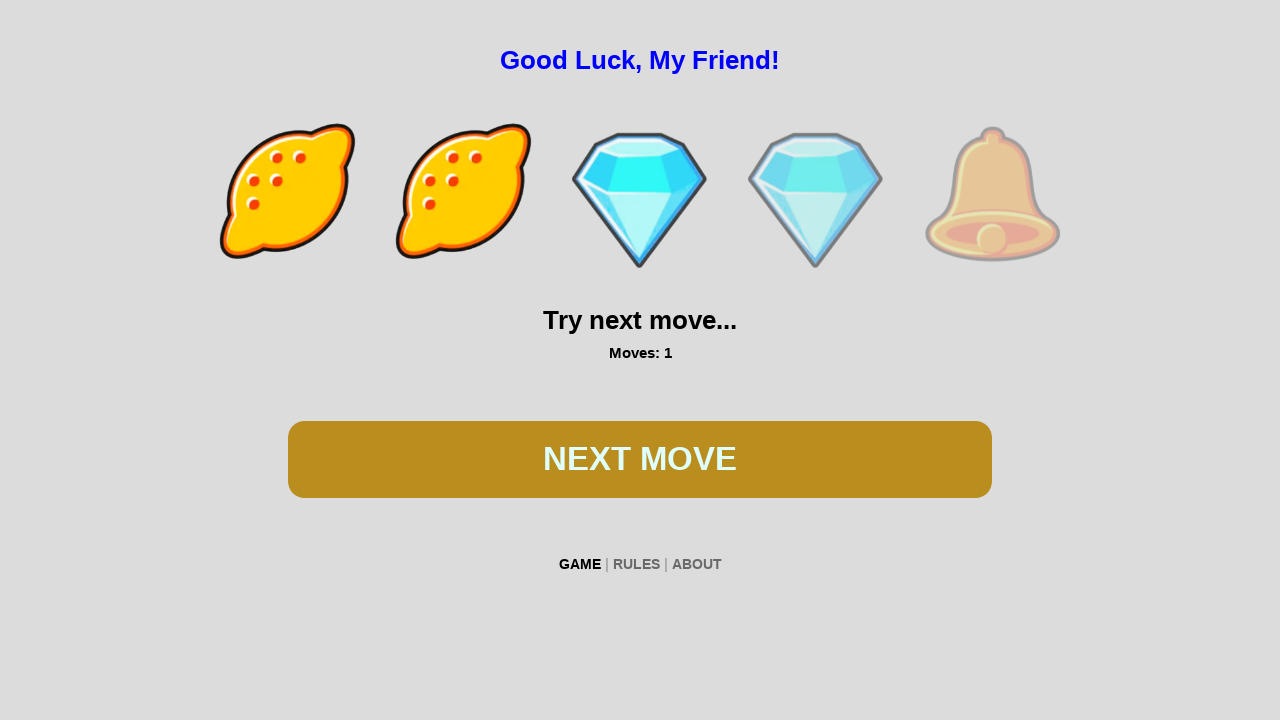

Clicked spin button at (640, 459) on #btn
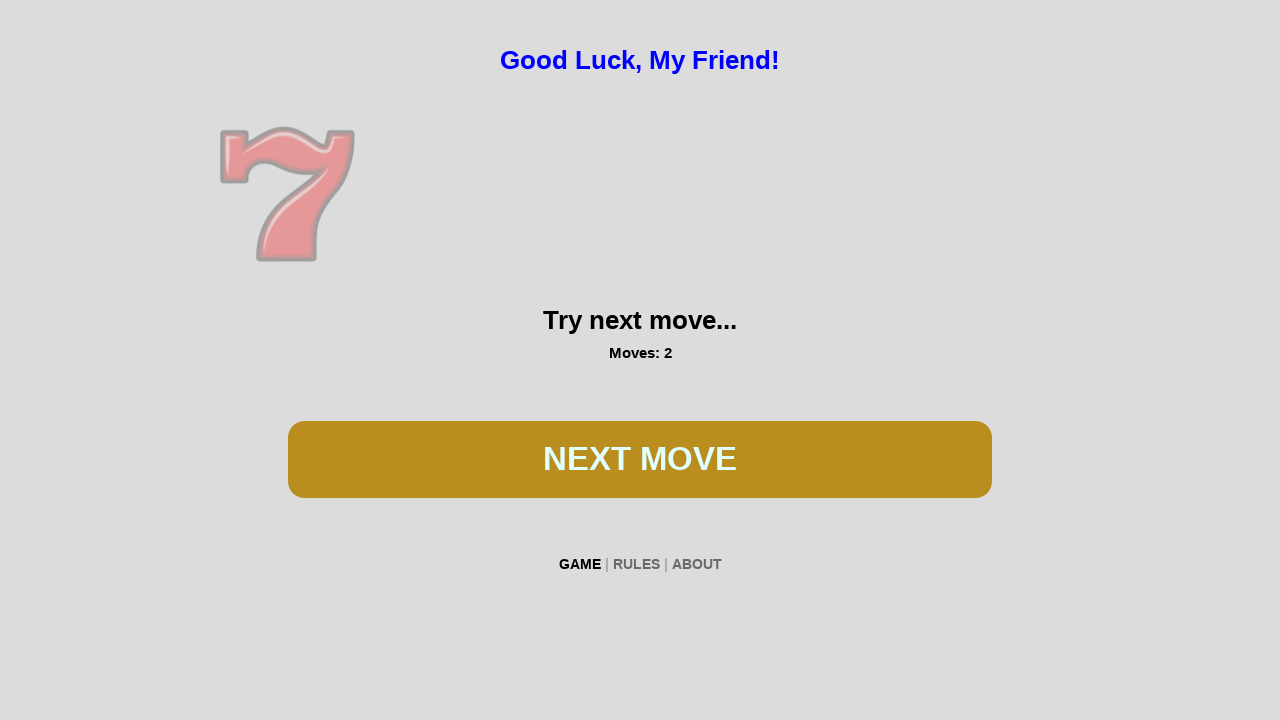

Waited 300ms for spin animation
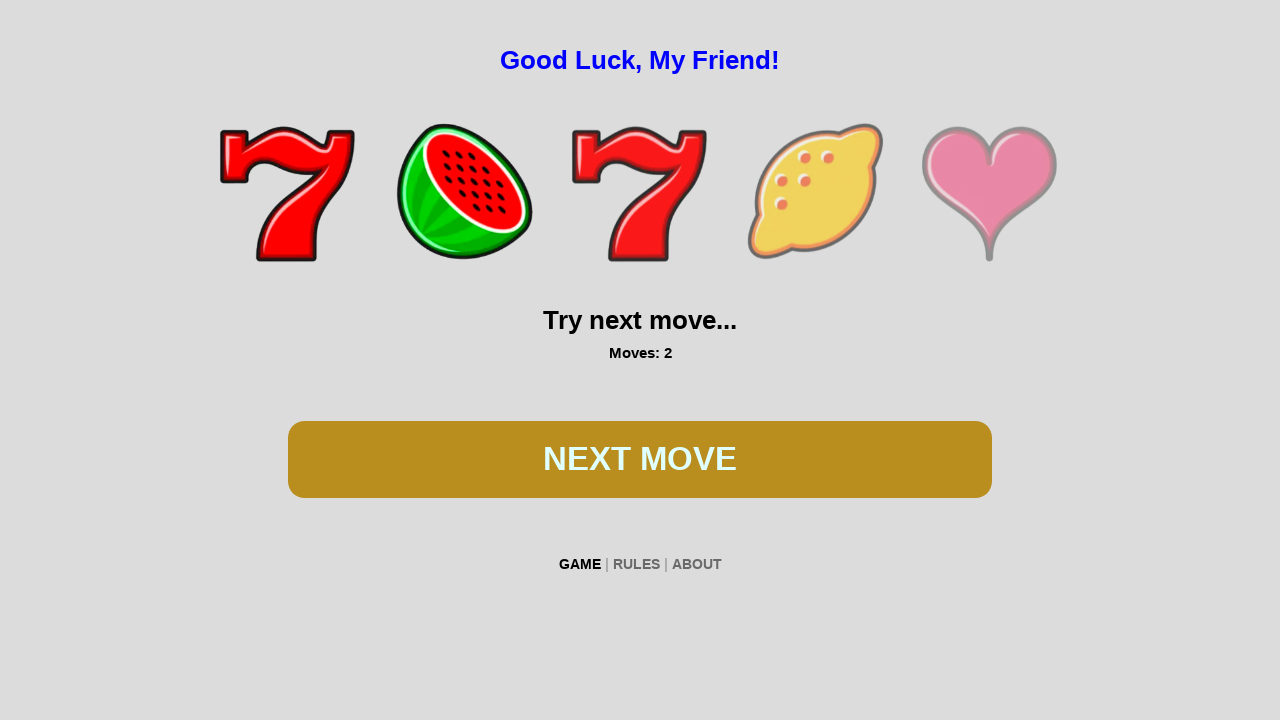

Clicked spin button at (640, 459) on #btn
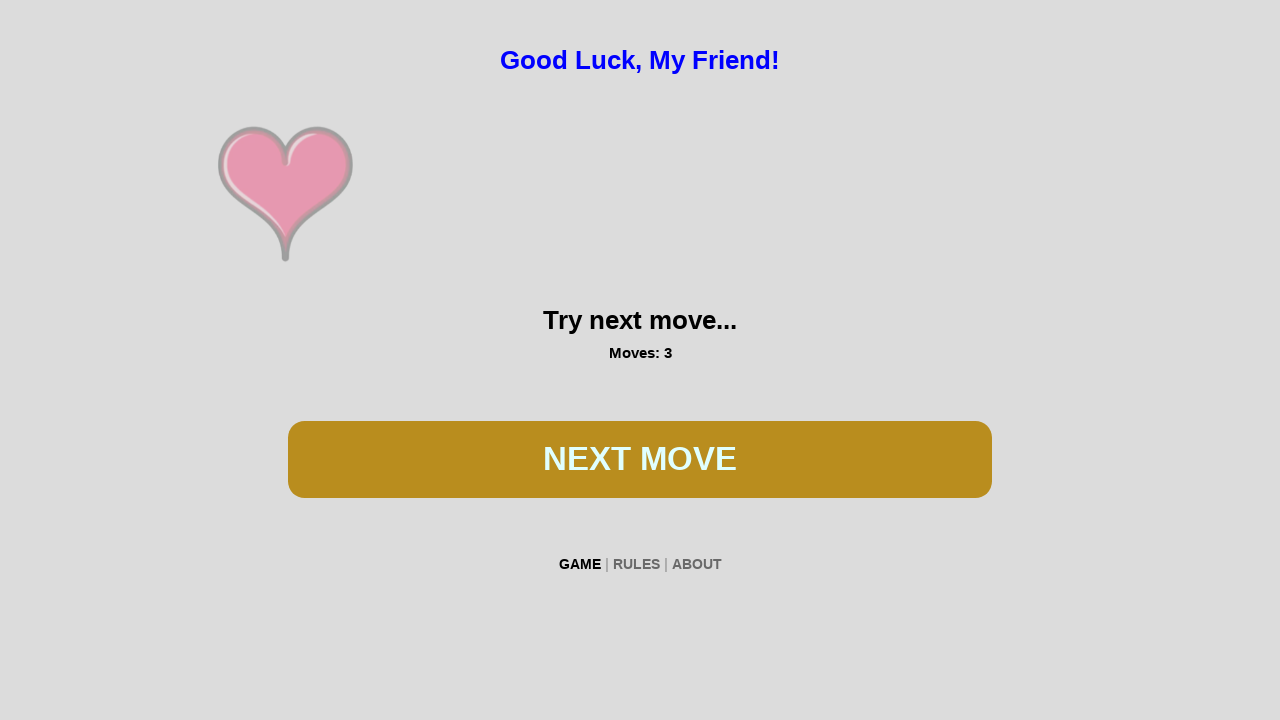

Waited 300ms for spin animation
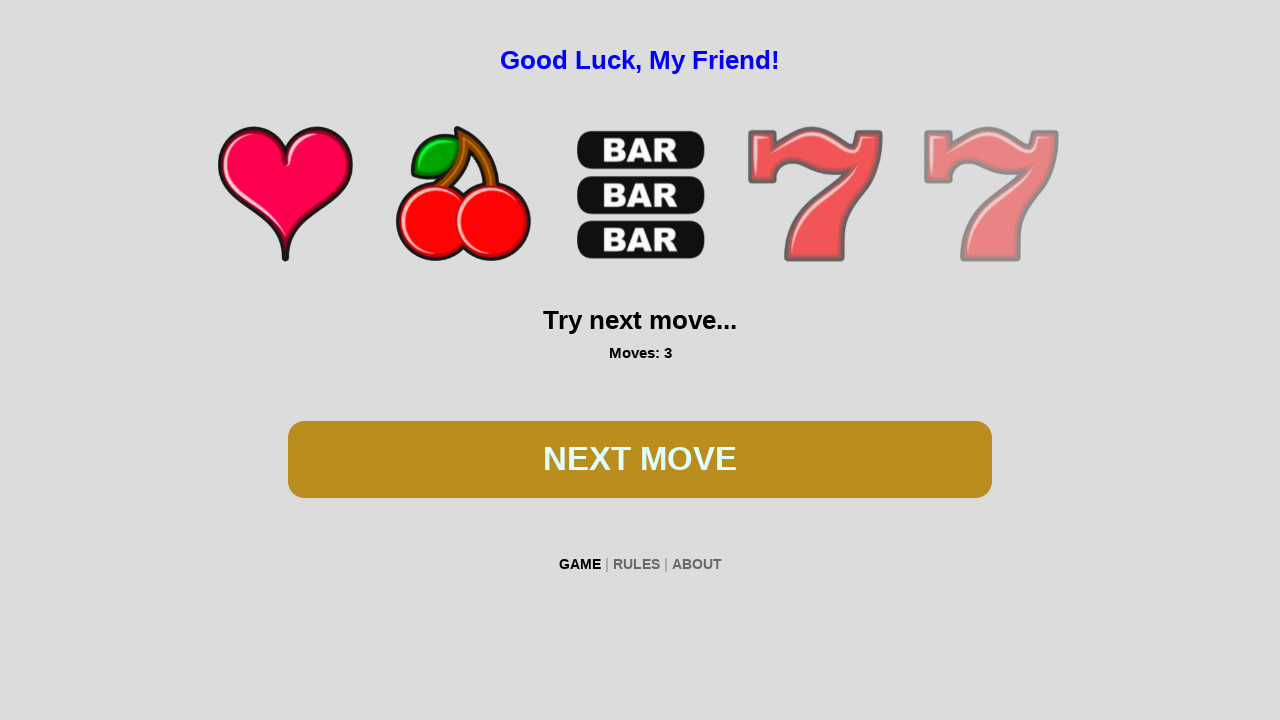

Clicked spin button at (640, 459) on #btn
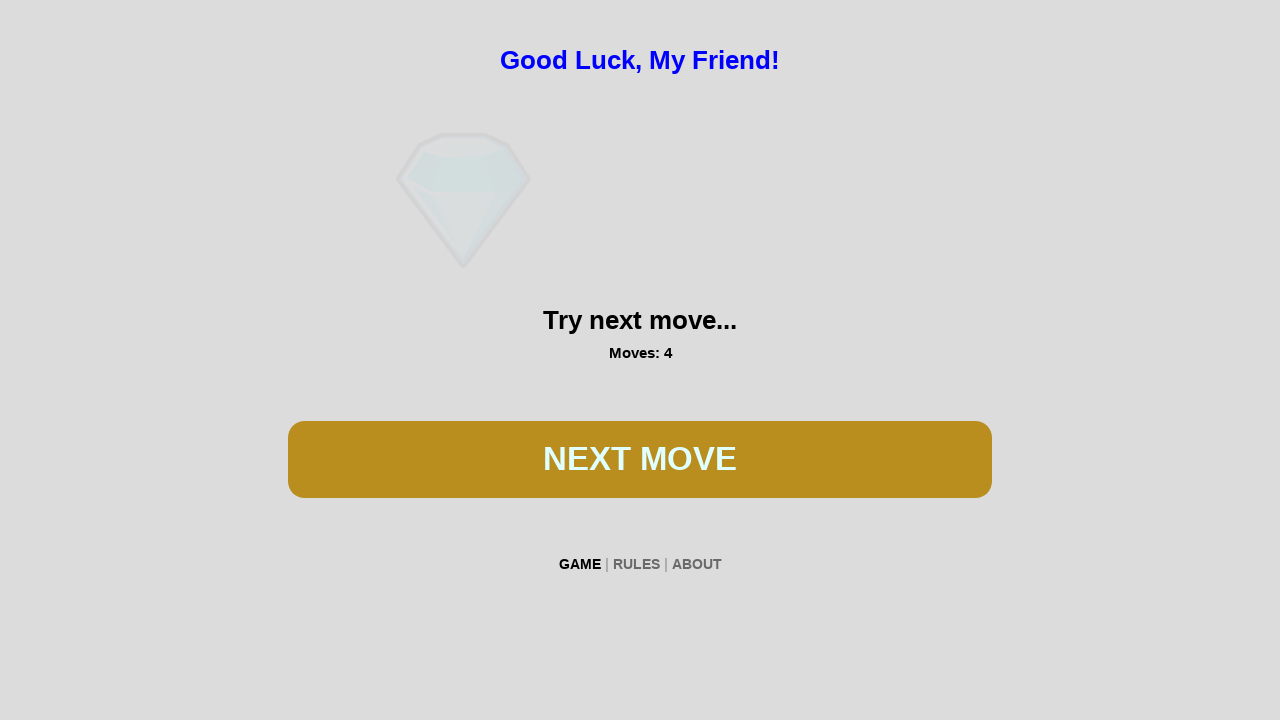

Waited 300ms for spin animation
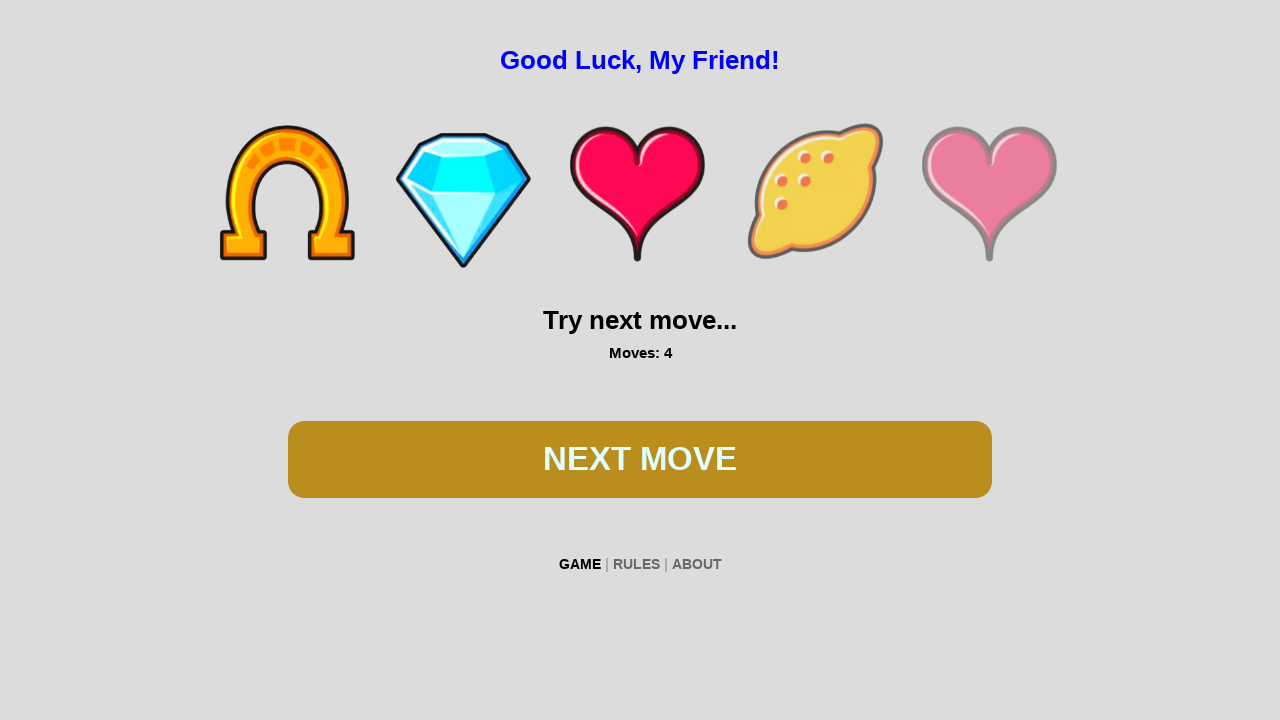

Clicked spin button at (640, 459) on #btn
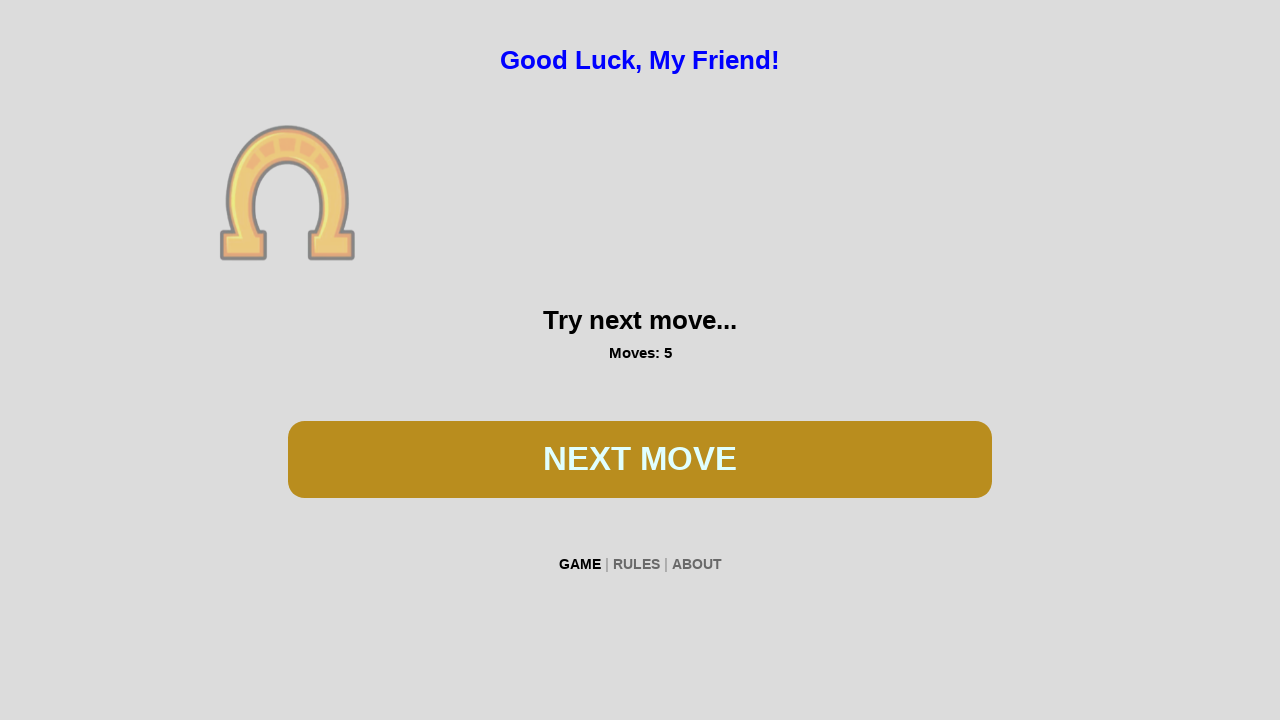

Waited 300ms for spin animation
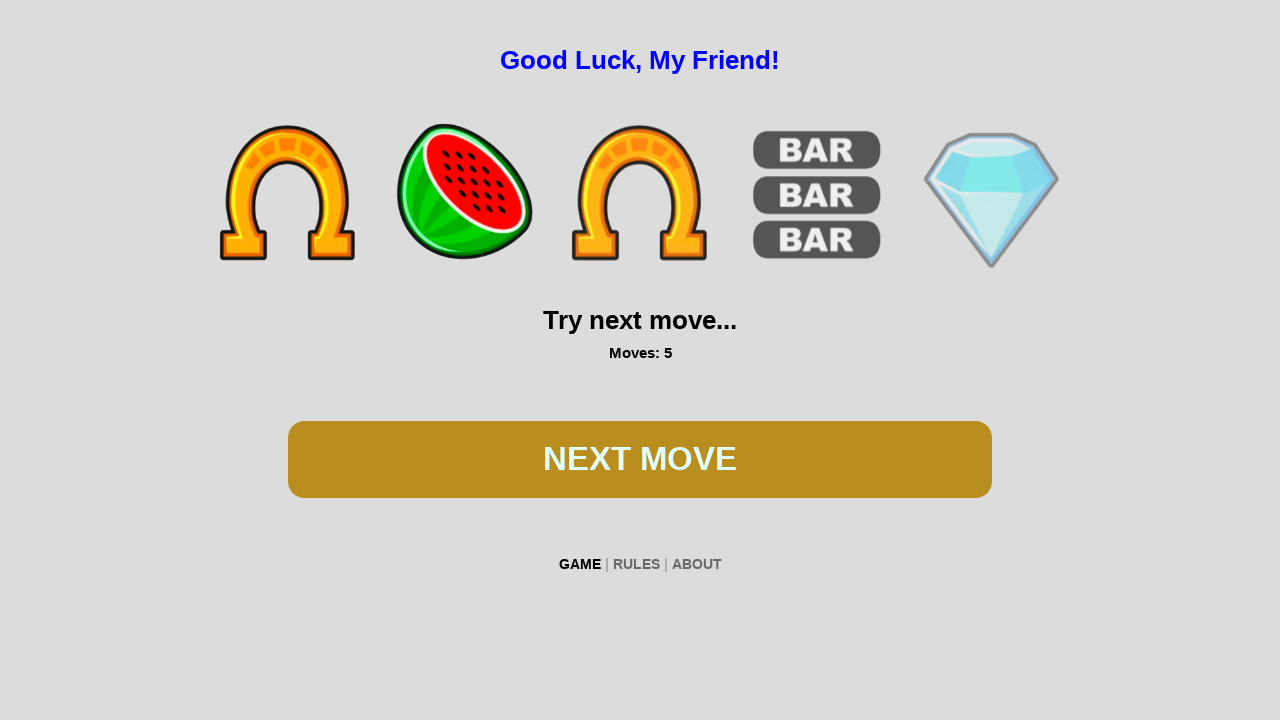

Clicked spin button at (640, 459) on #btn
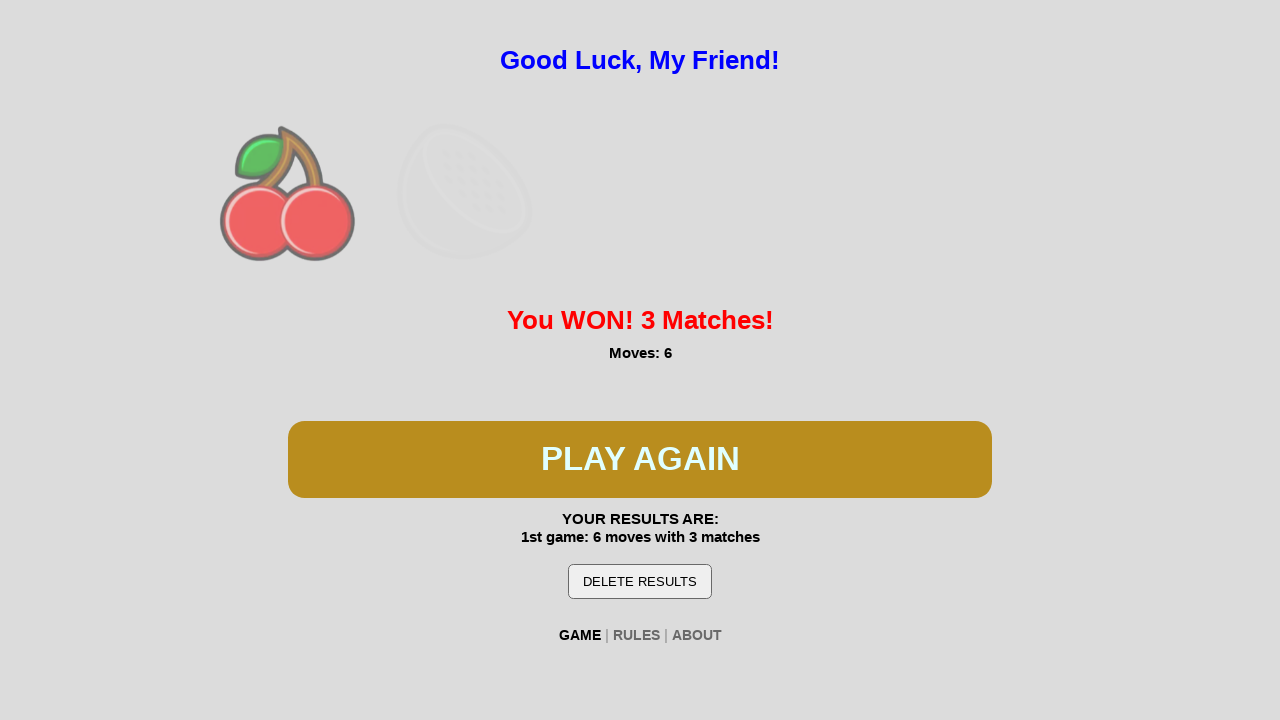

Waited 300ms for spin animation
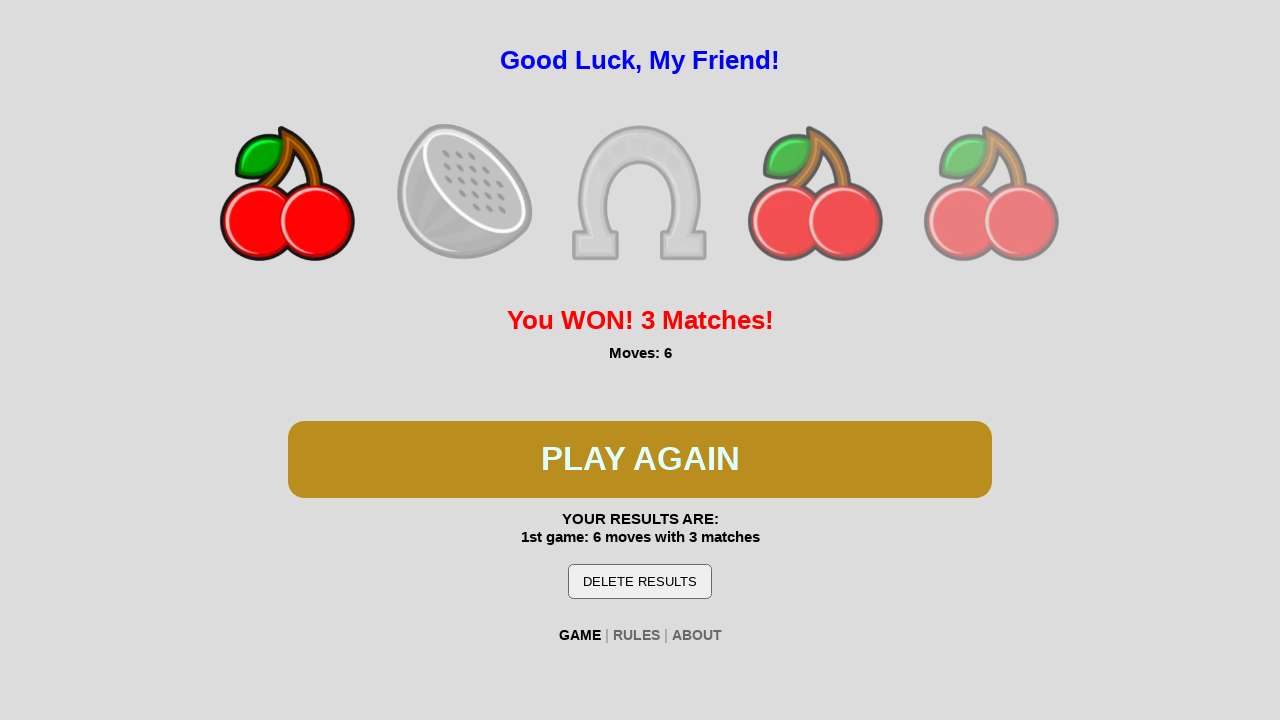

Detected winning condition - 'You WON!' message appeared
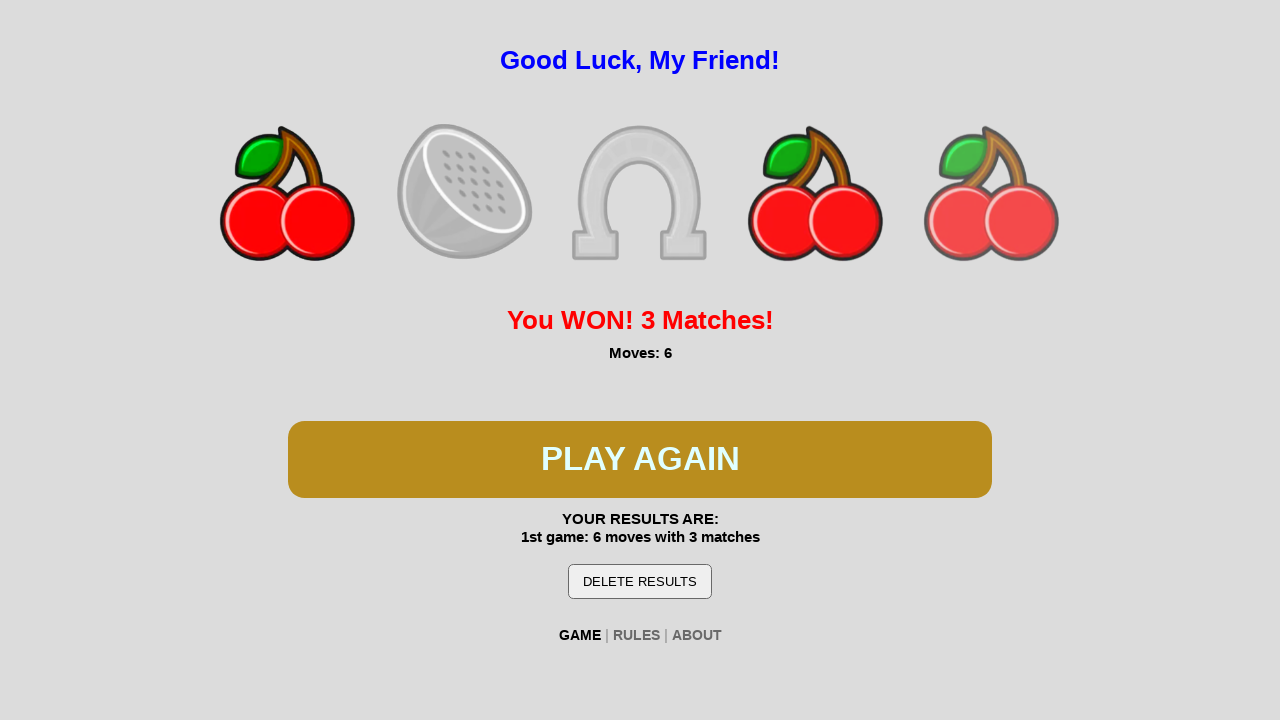

Verified '1st game' results text is displayed
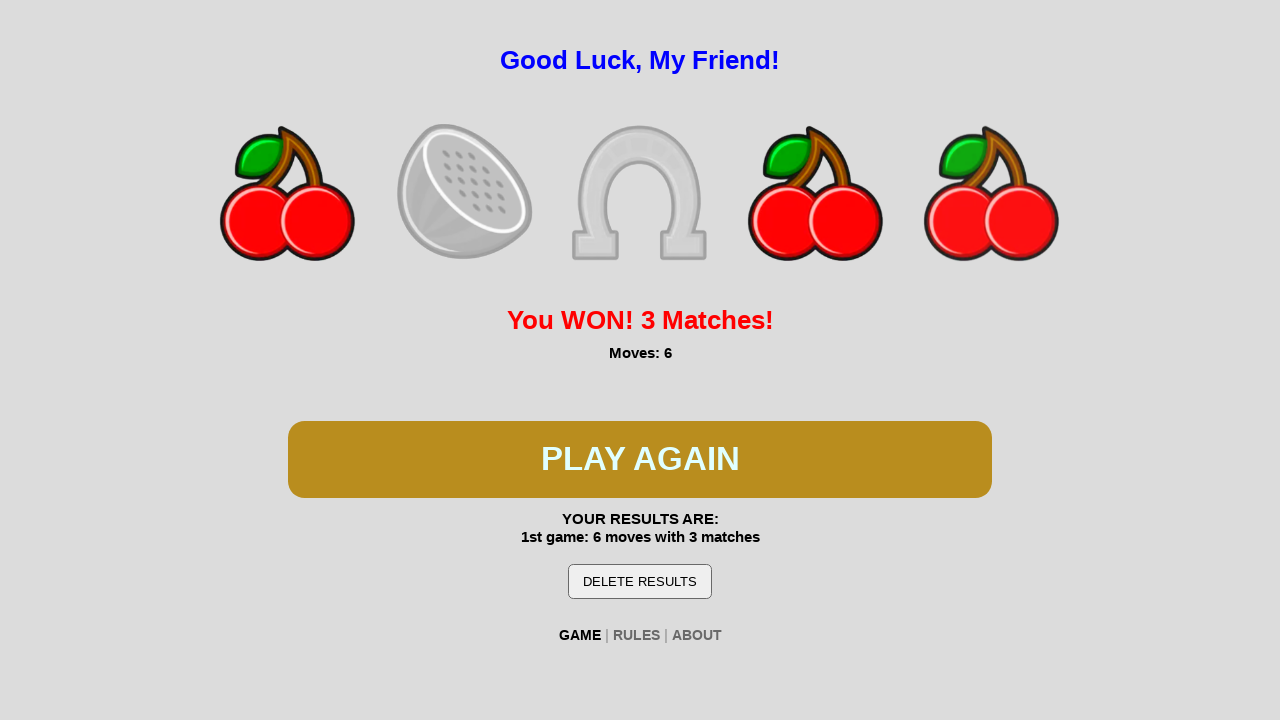

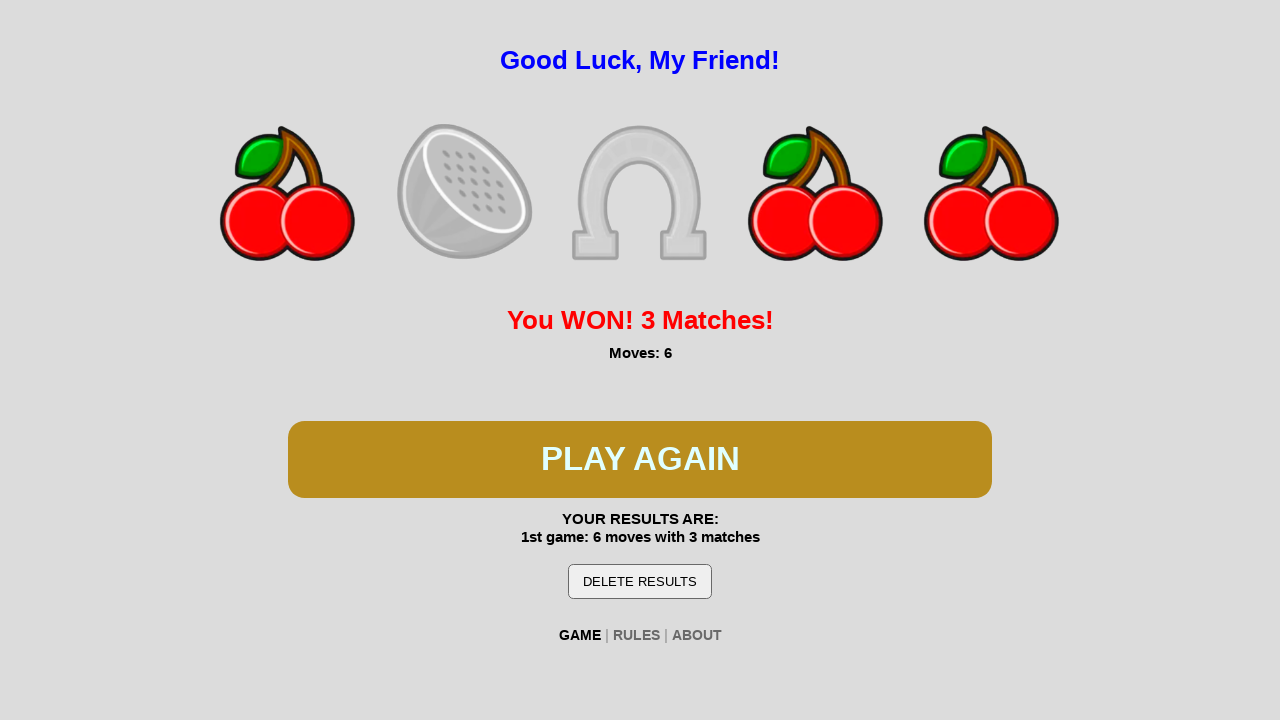